Tests a dynamic dropdown selection by clicking to open the dropdown, searching for "Vietnam", and selecting it from the filtered results

Starting URL: https://techydevs.com/demos/themes/html/listhub-demo/listhub/index.html

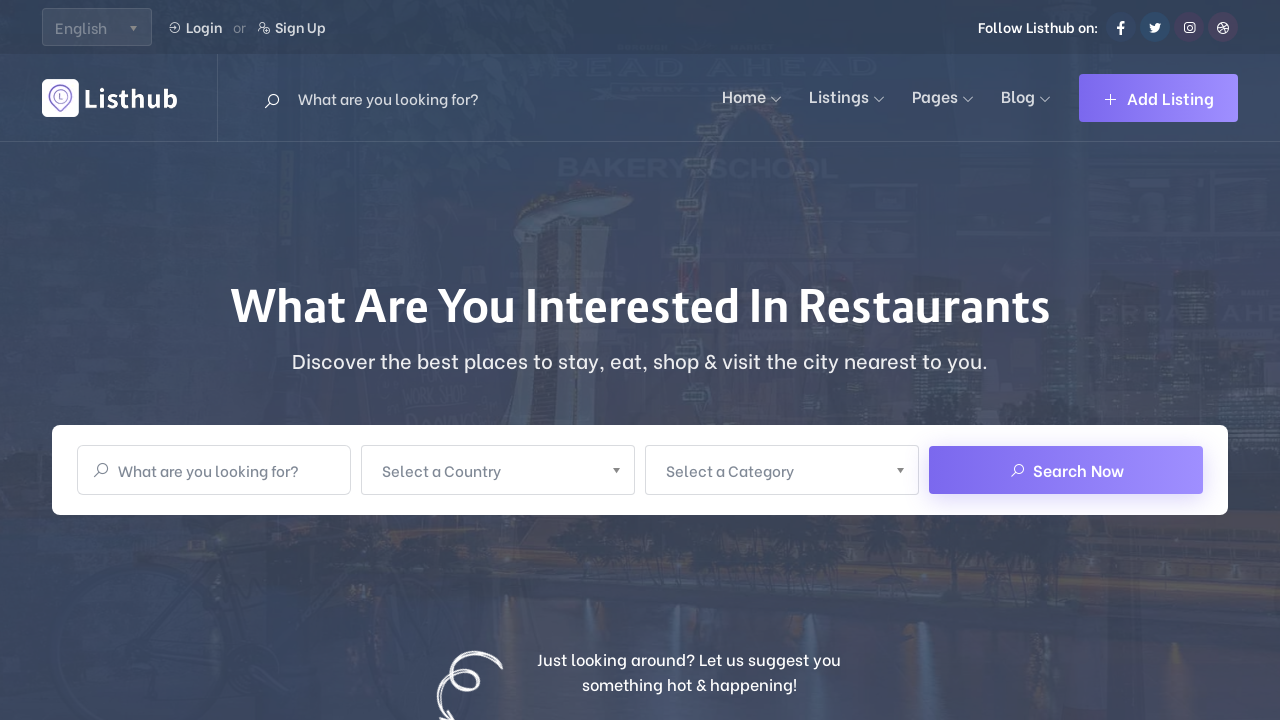

Clicked to open the country dropdown at (498, 470) on xpath=//span[normalize-space()='Select a Country']/parent::a
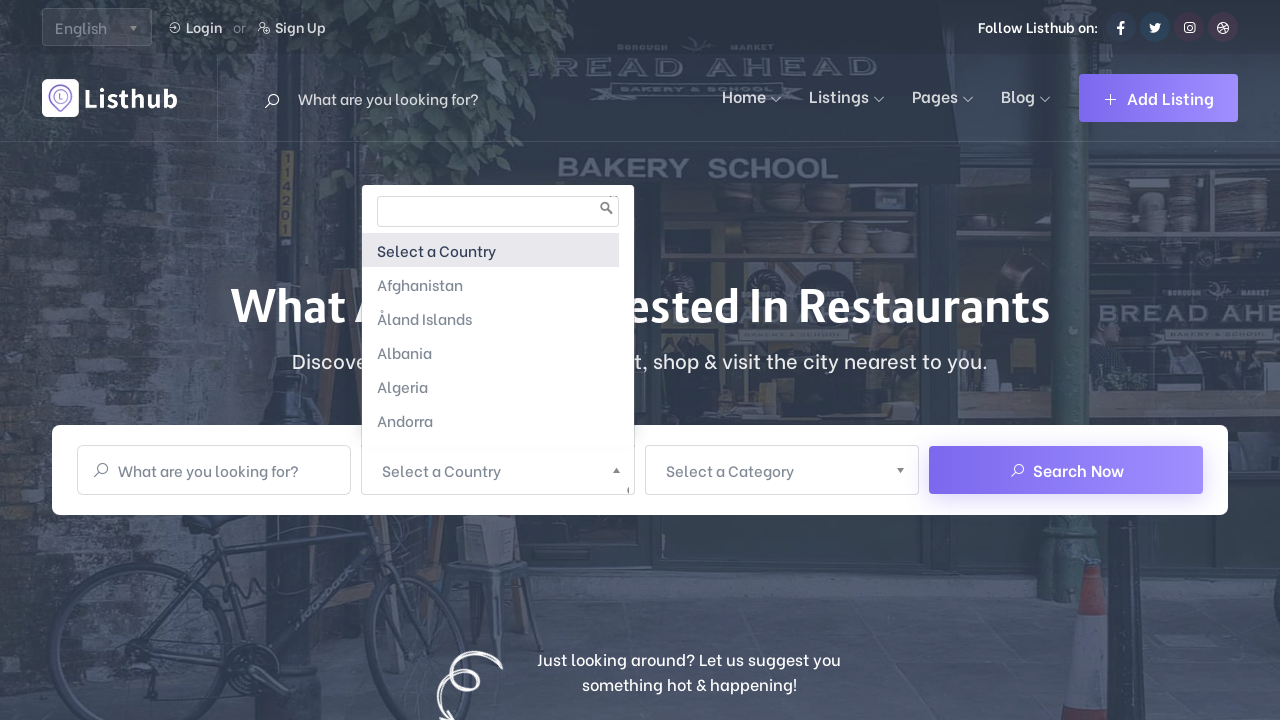

Waited for dropdown to be visible
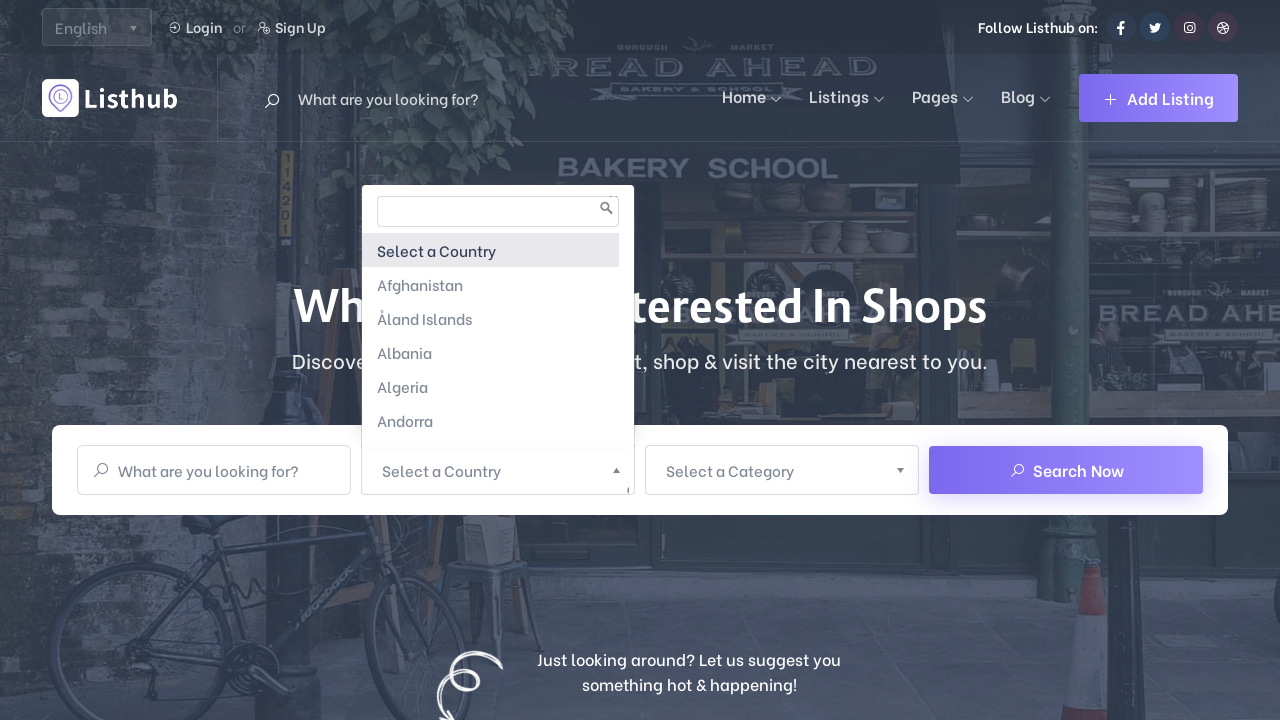

Typed 'Vietnam' in the dropdown search field on (//span[normalize-space()='Select a Country']/parent::a)/following-sibling::div/
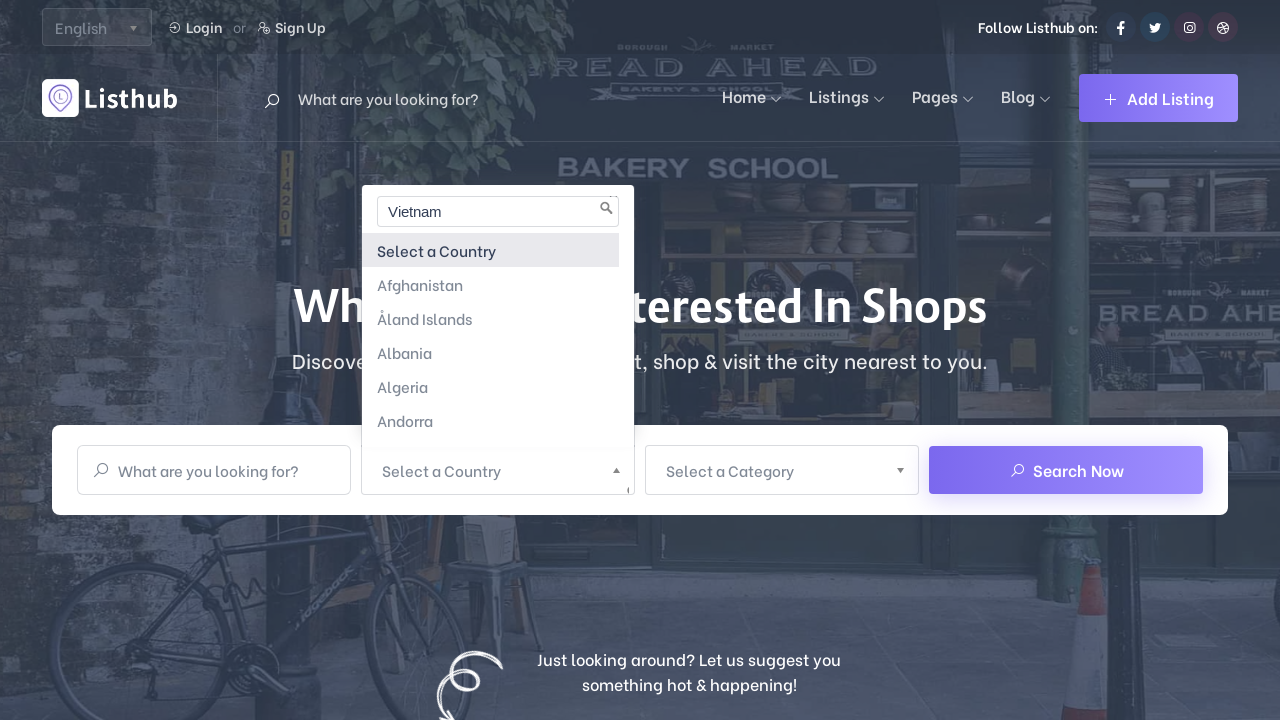

Selected Vietnam from the filtered dropdown results at (490, 338) on xpath=//li[normalize-space()='Vietnam']
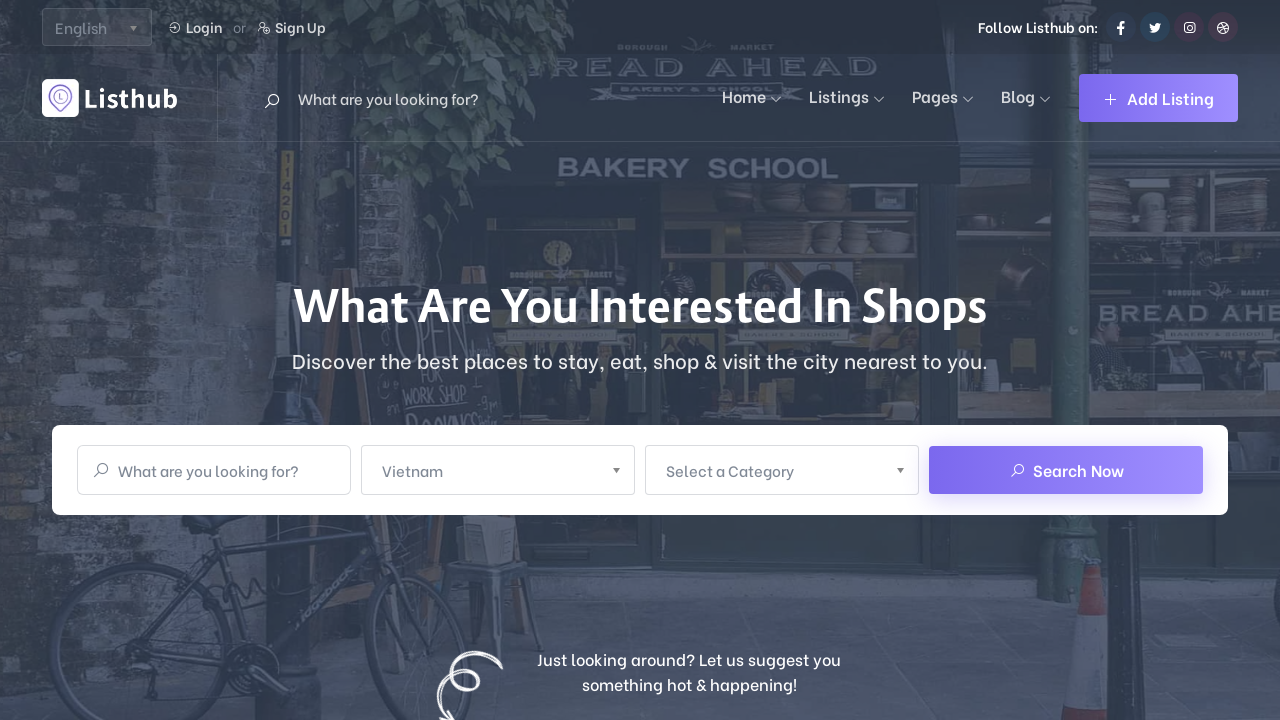

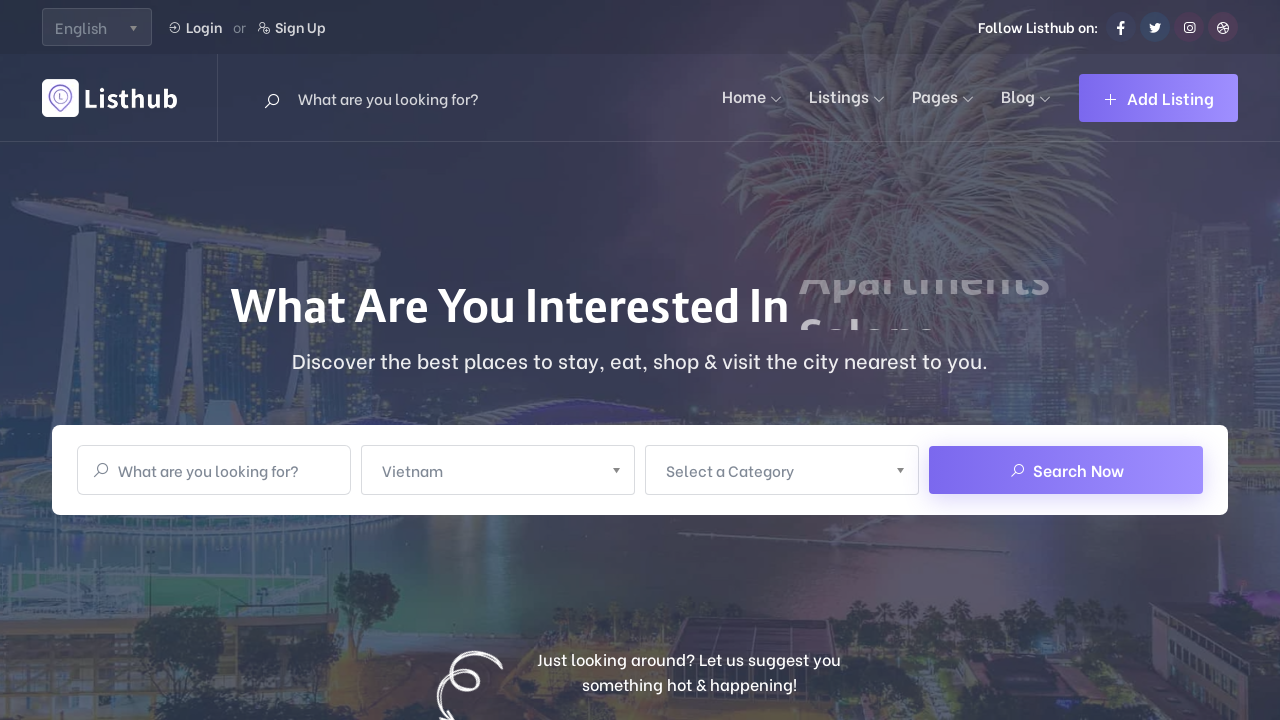